Tests marking all todo items as completed using the toggle-all checkbox

Starting URL: https://demo.playwright.dev/todomvc

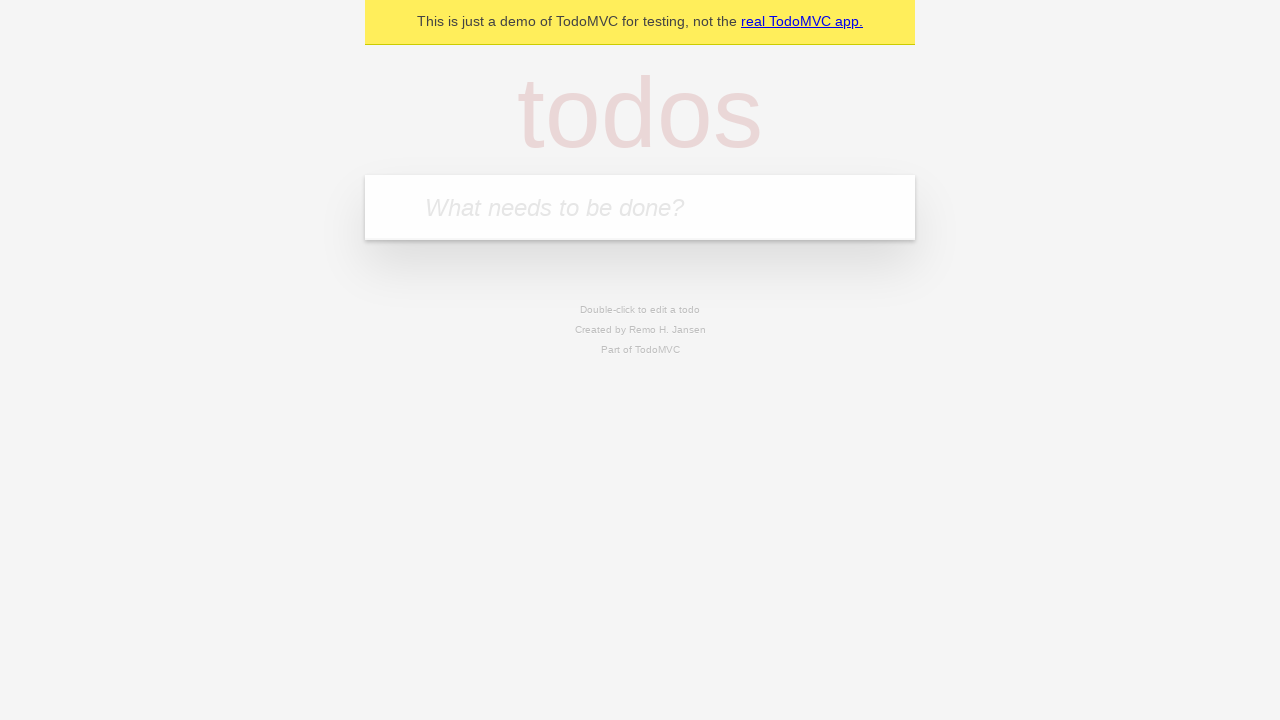

Filled first todo item: 'buy some cheese' on .new-todo
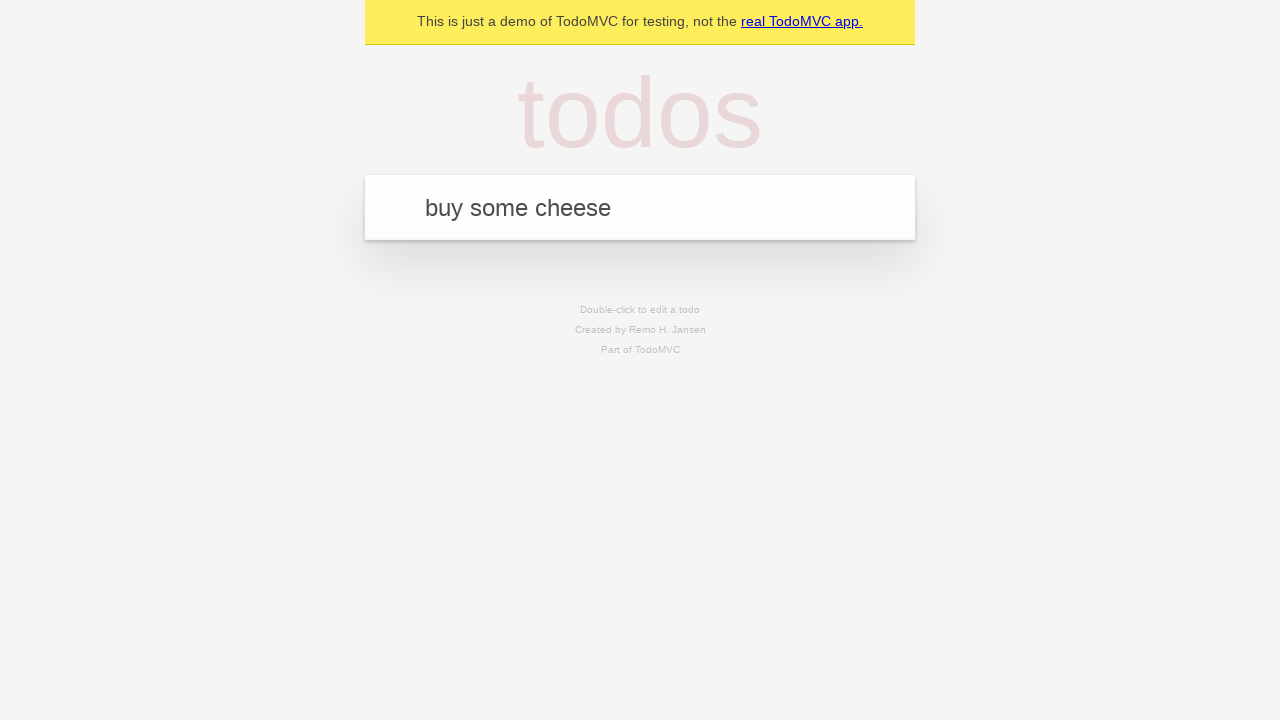

Pressed Enter to create first todo item on .new-todo
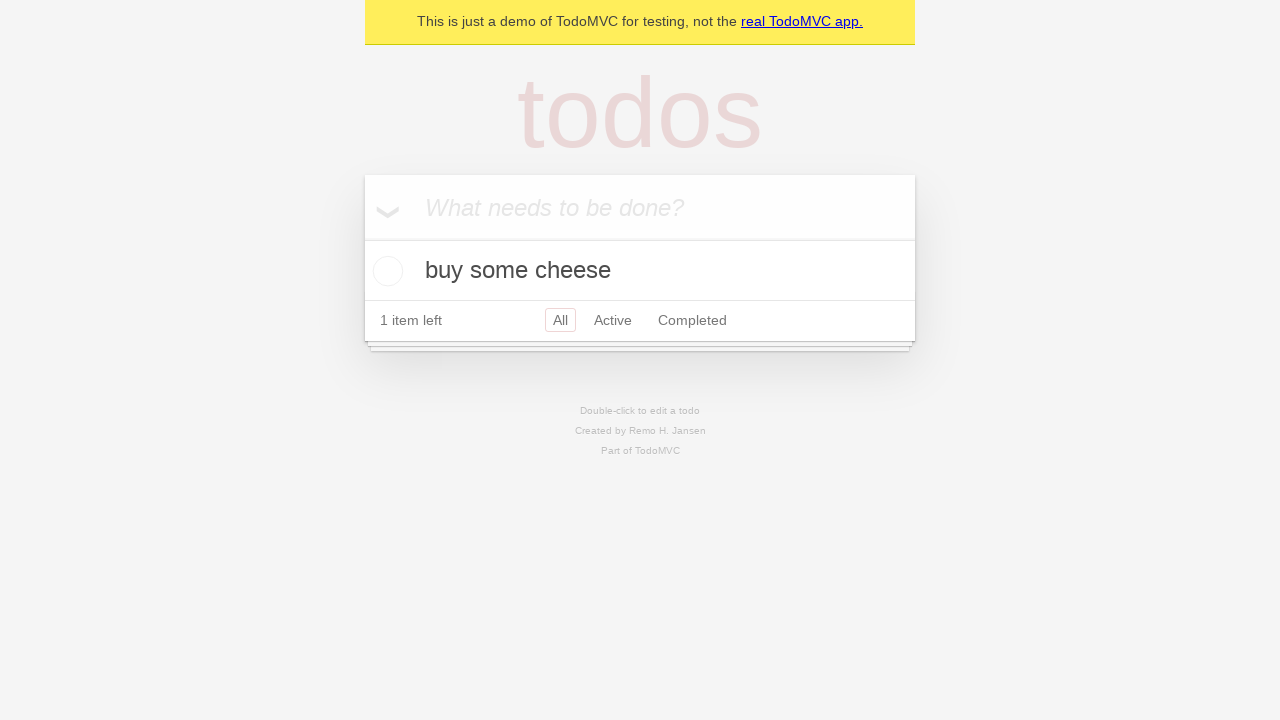

Filled second todo item: 'feed the cat' on .new-todo
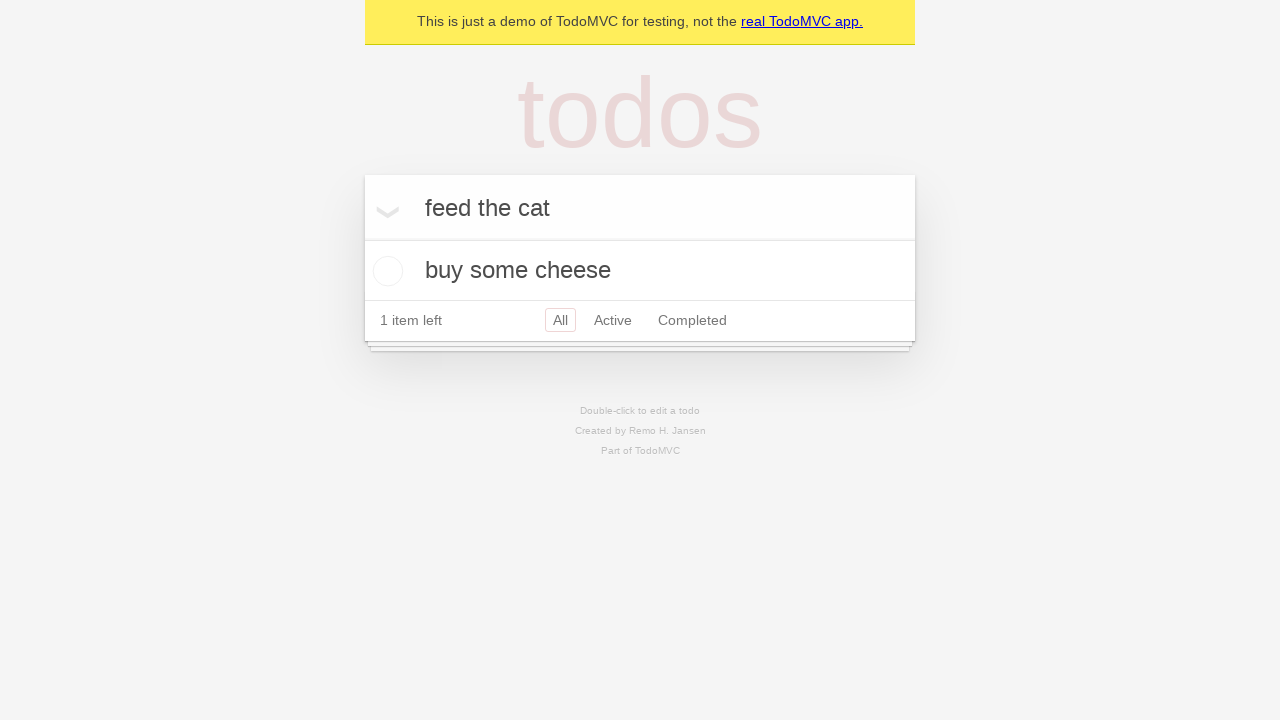

Pressed Enter to create second todo item on .new-todo
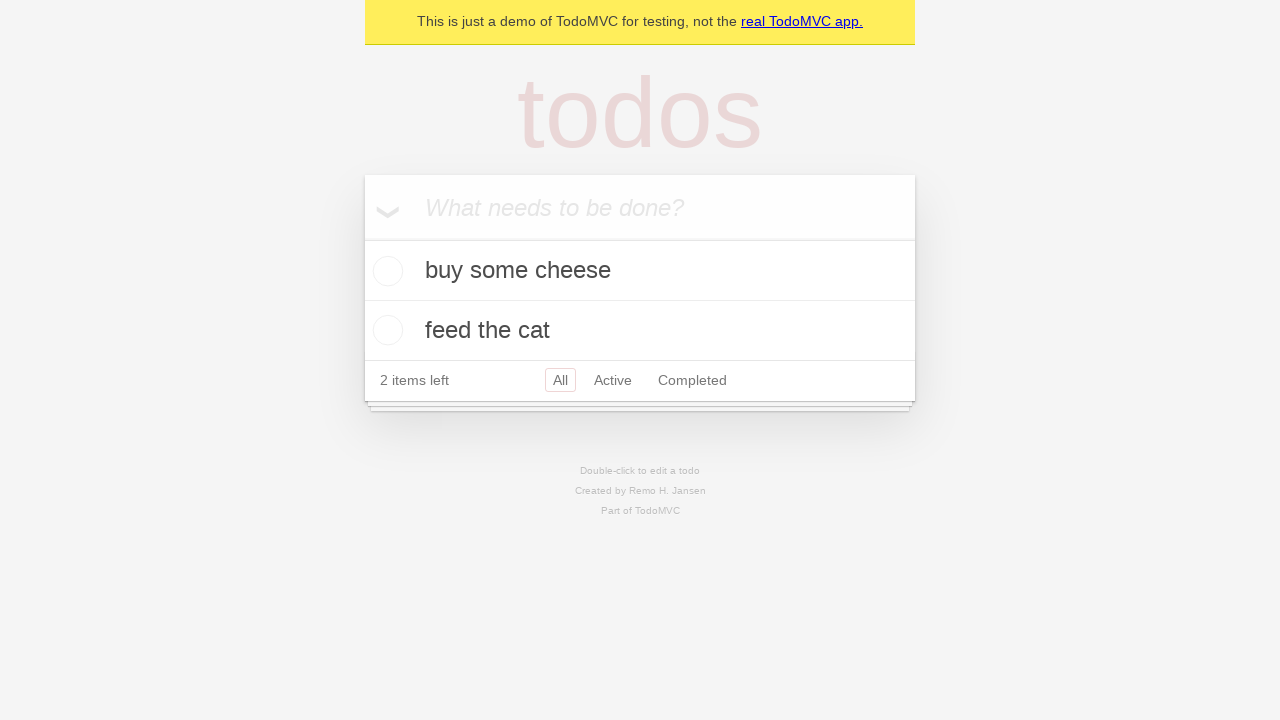

Filled third todo item: 'book a doctors appointment' on .new-todo
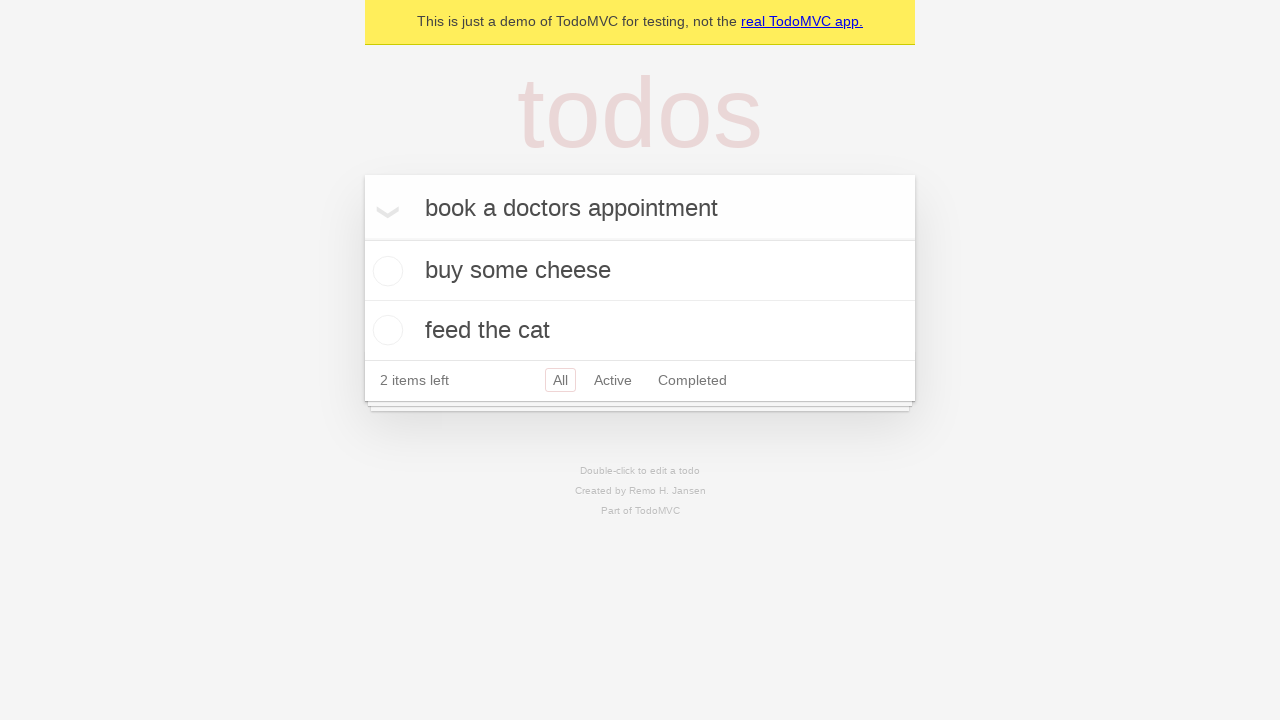

Pressed Enter to create third todo item on .new-todo
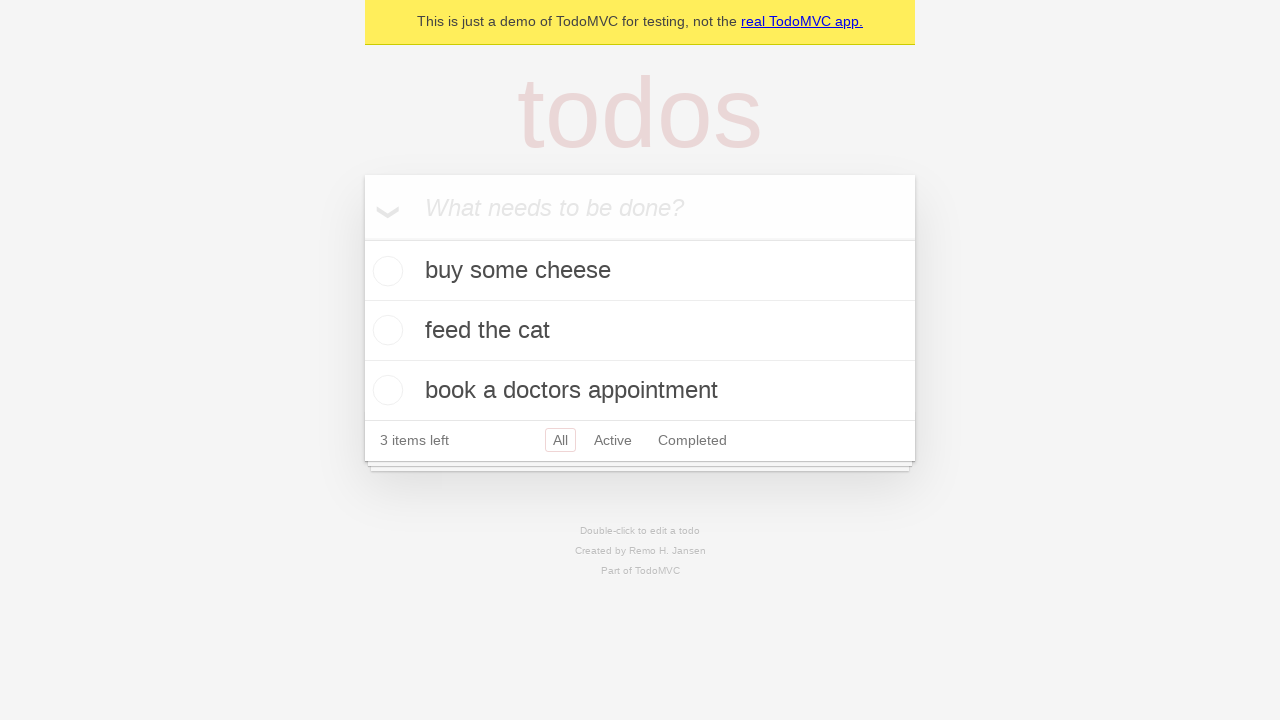

Clicked toggle-all checkbox to mark all items as completed at (362, 238) on .toggle-all
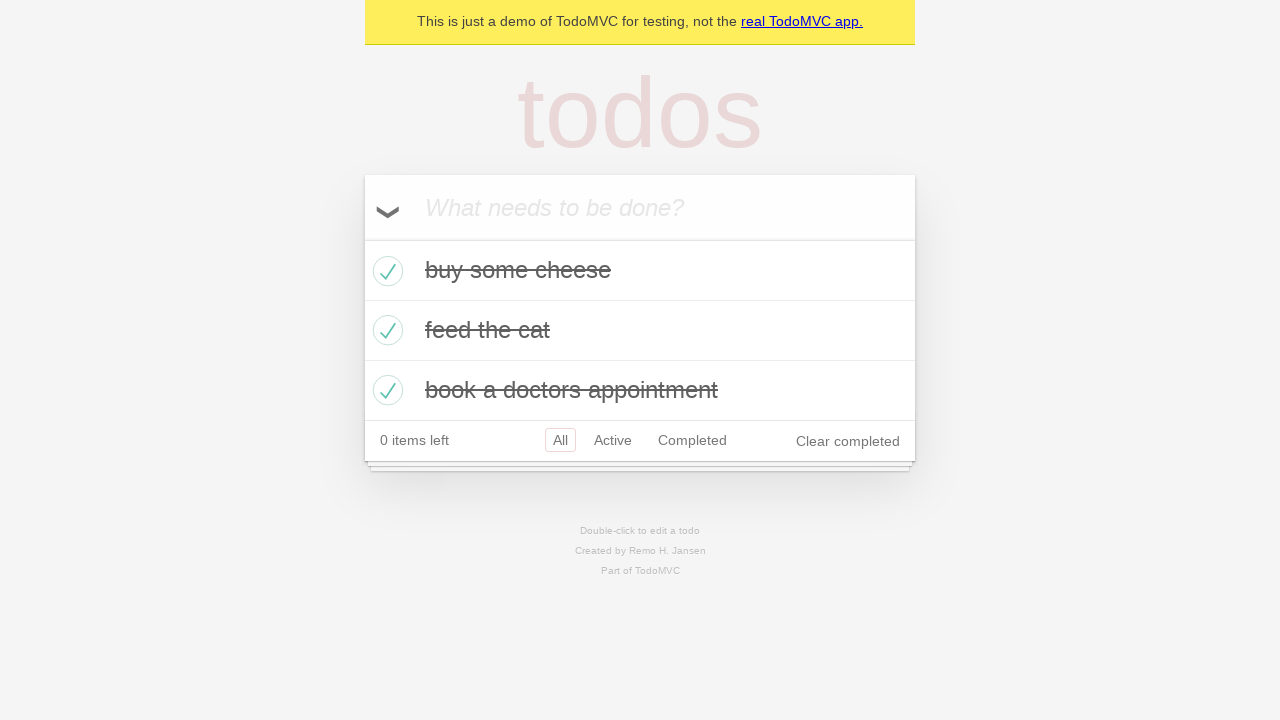

Verified all todo items are marked as completed
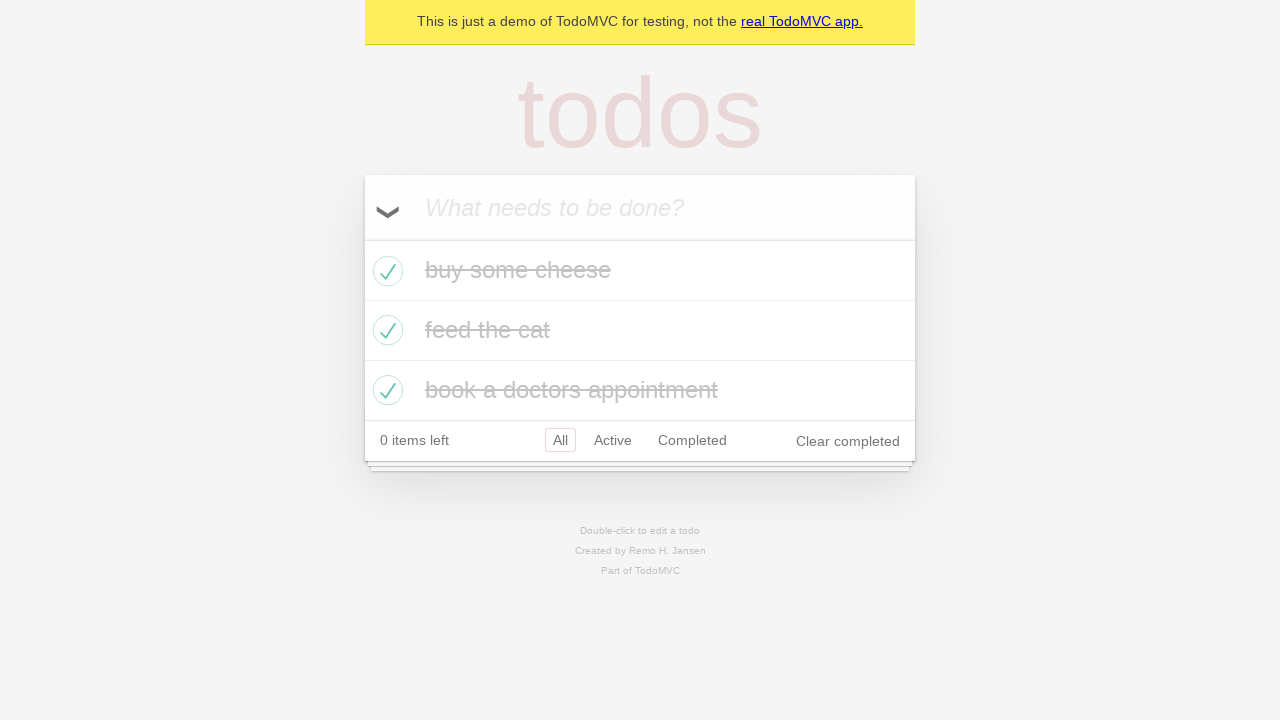

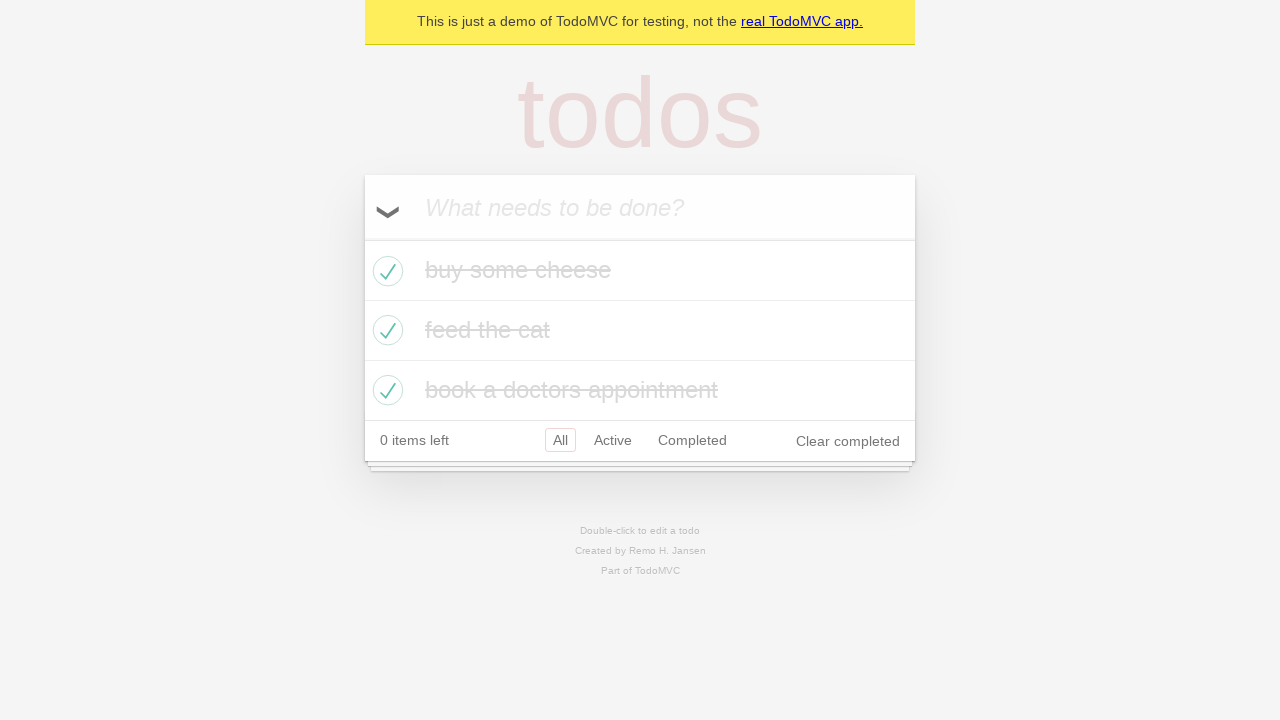